Tests radio button selection functionality by iterating through a group of radio buttons and selecting the one with value "Cheese"

Starting URL: http://www.echoecho.com/htmlforms10.htm

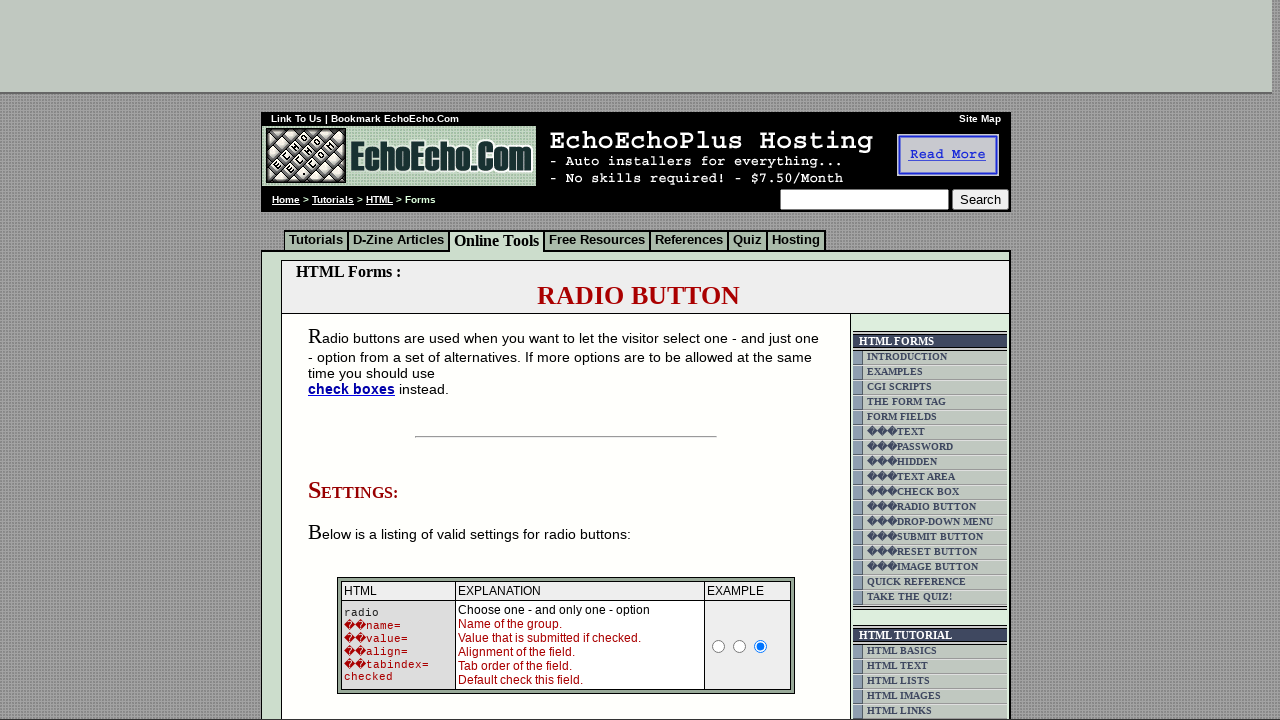

Waited for radio buttons with name 'group1' to be present
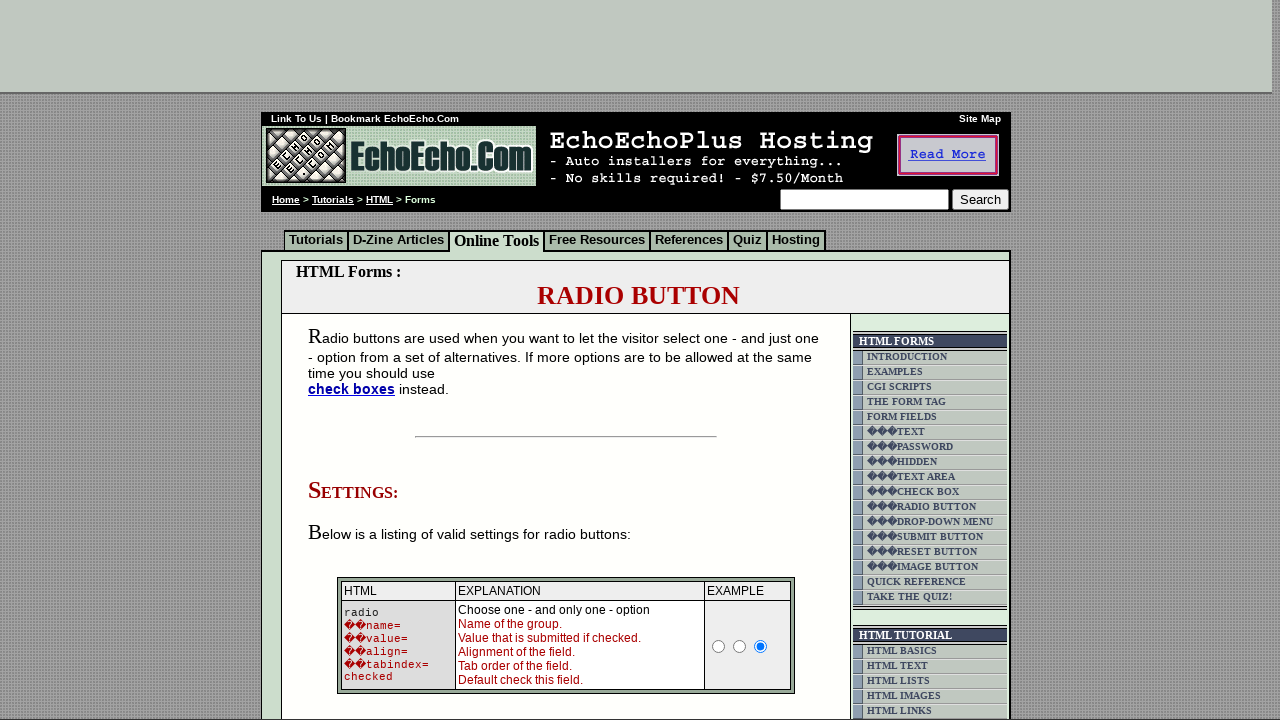

Located all radio buttons in group1
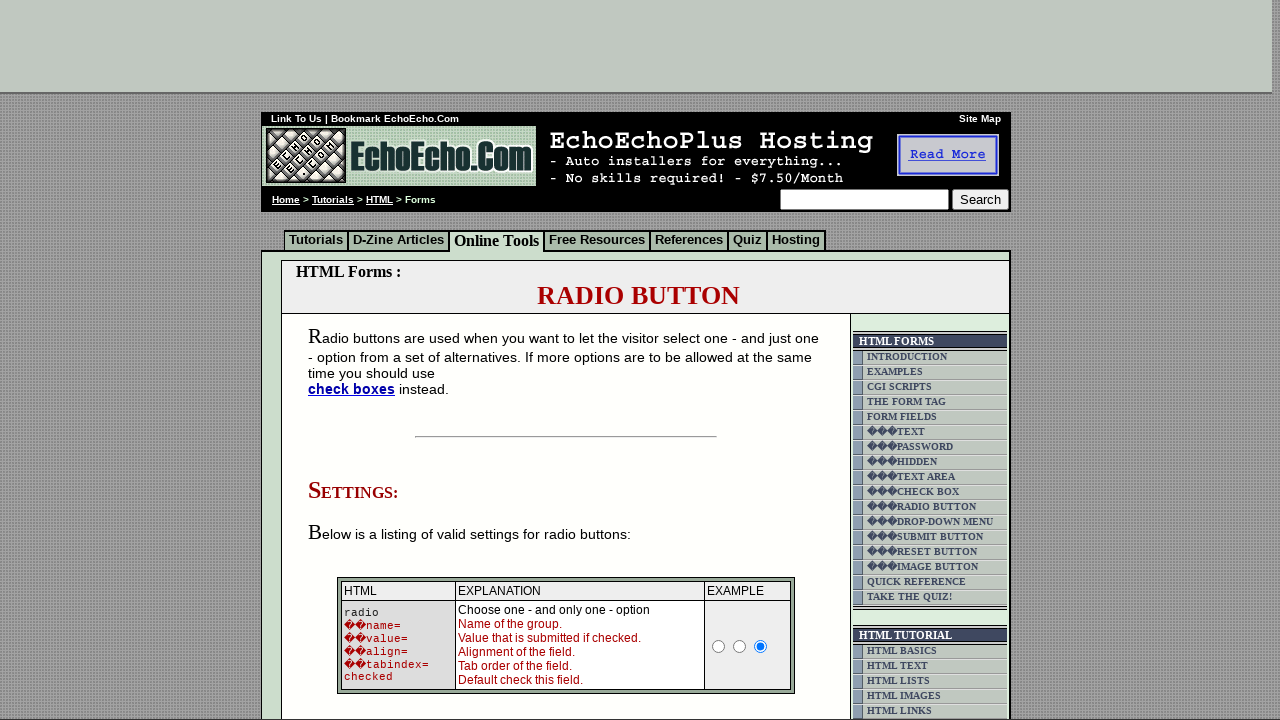

Found 3 radio buttons in the group
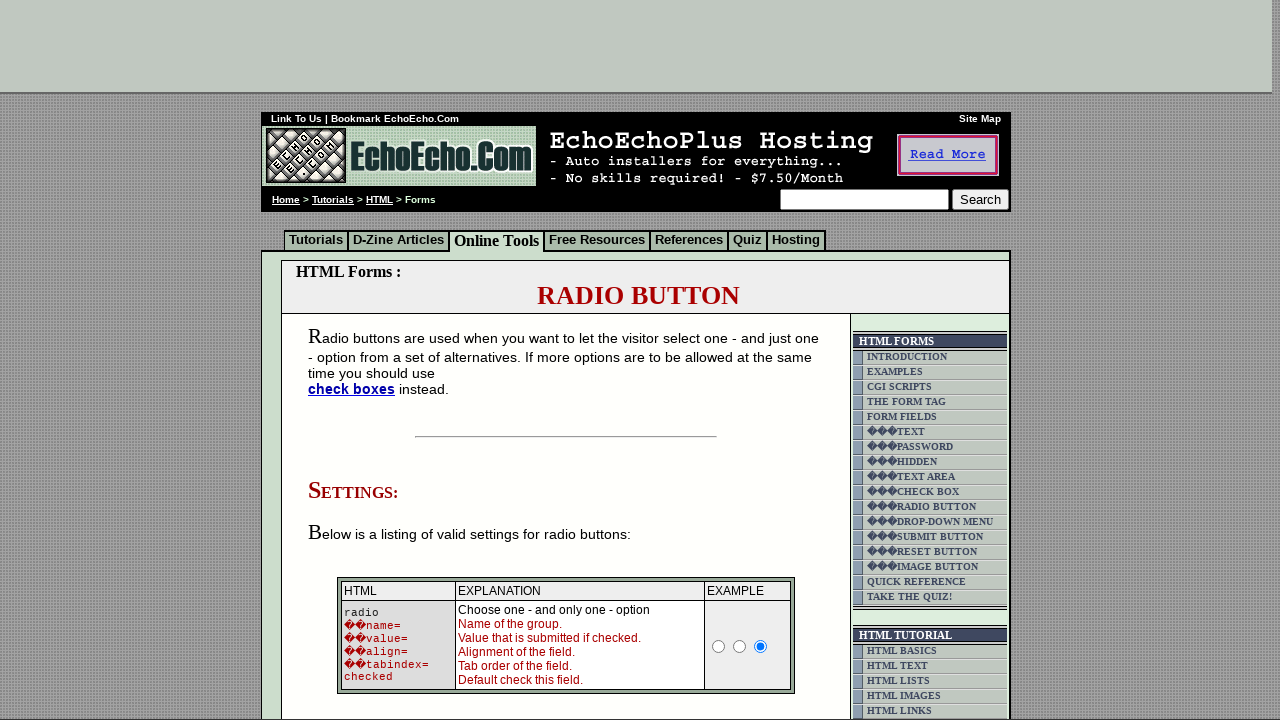

Retrieved value attribute from radio button 1: 'Milk'
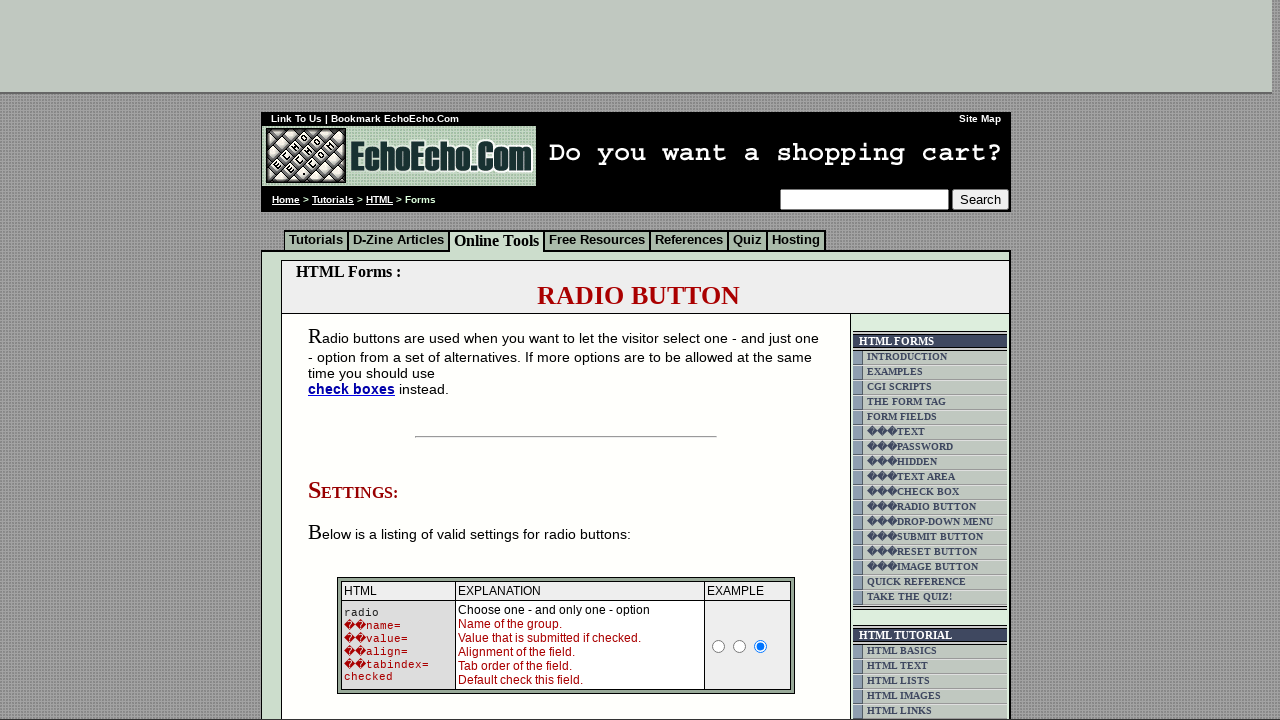

Retrieved value attribute from radio button 2: 'Butter'
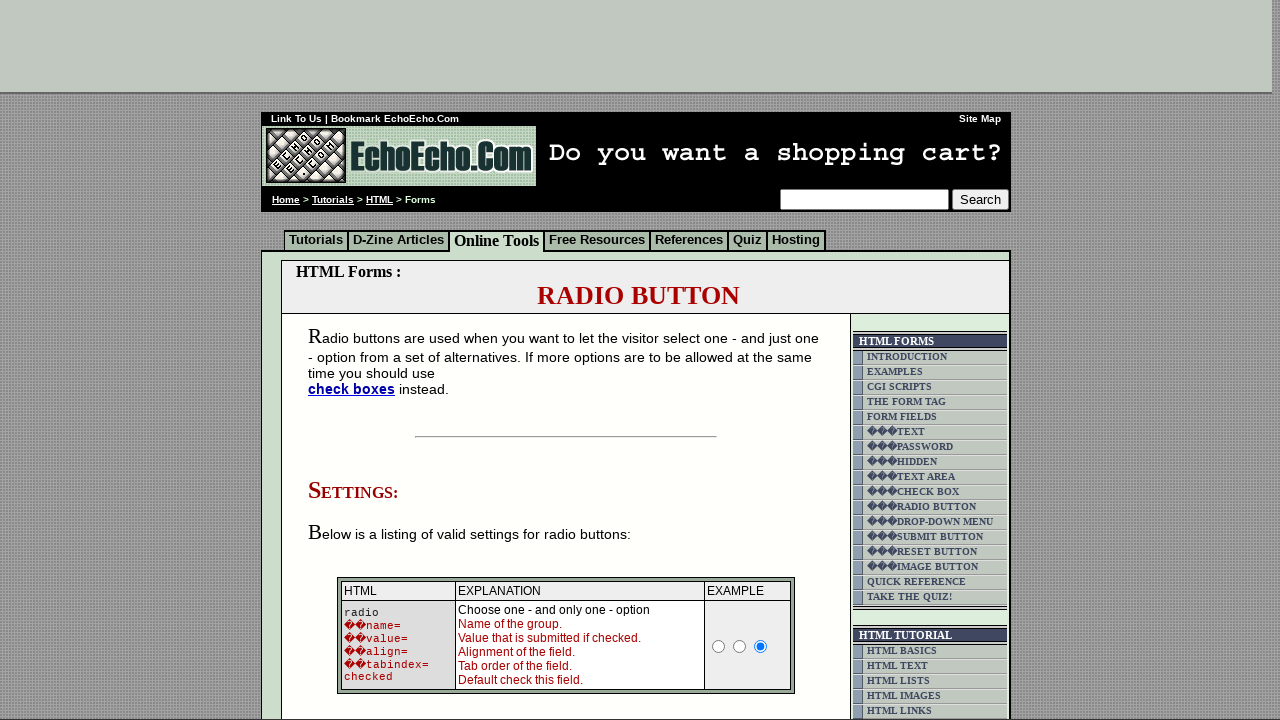

Retrieved value attribute from radio button 3: 'Cheese'
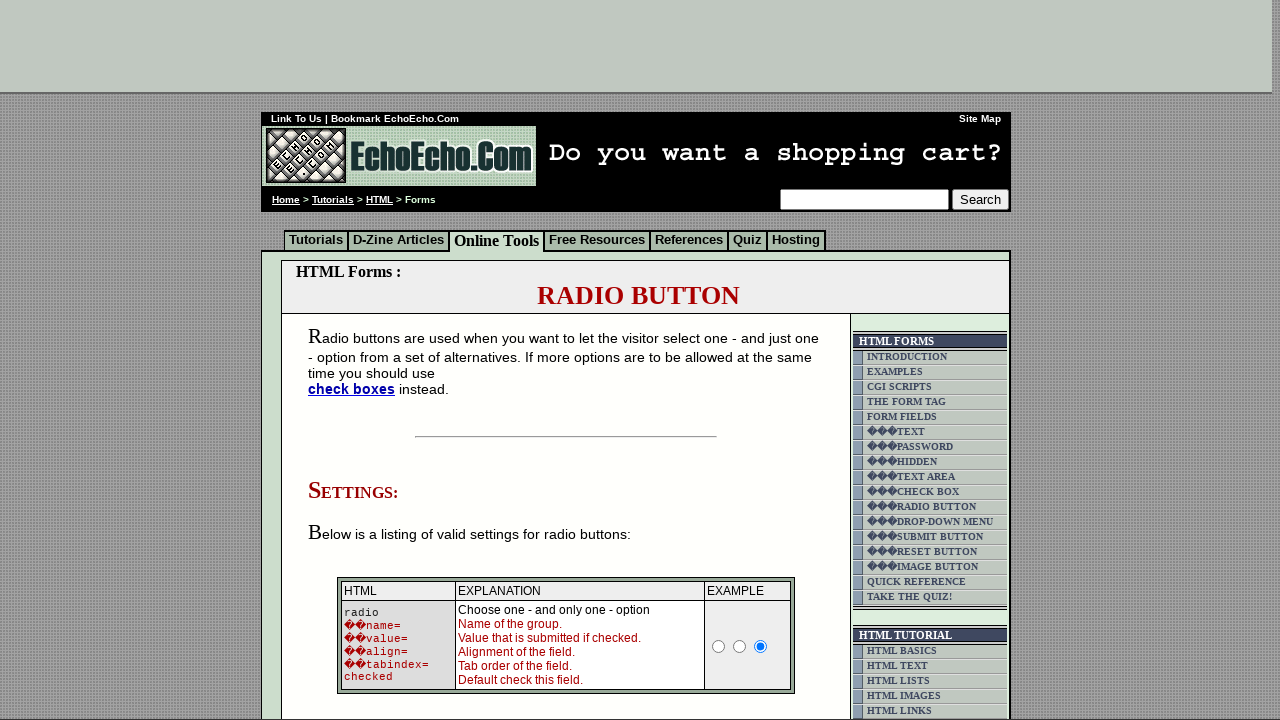

Clicked radio button with value 'Cheese' at (356, 360) on input[name='group1'] >> nth=2
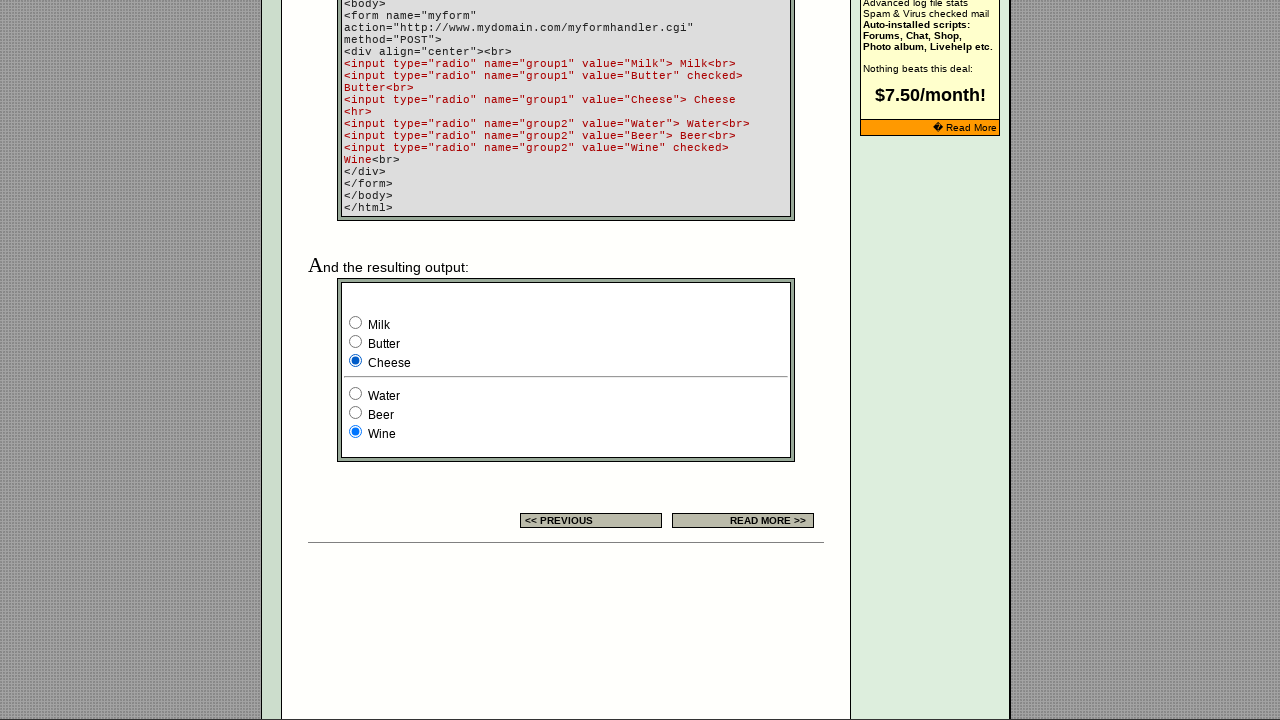

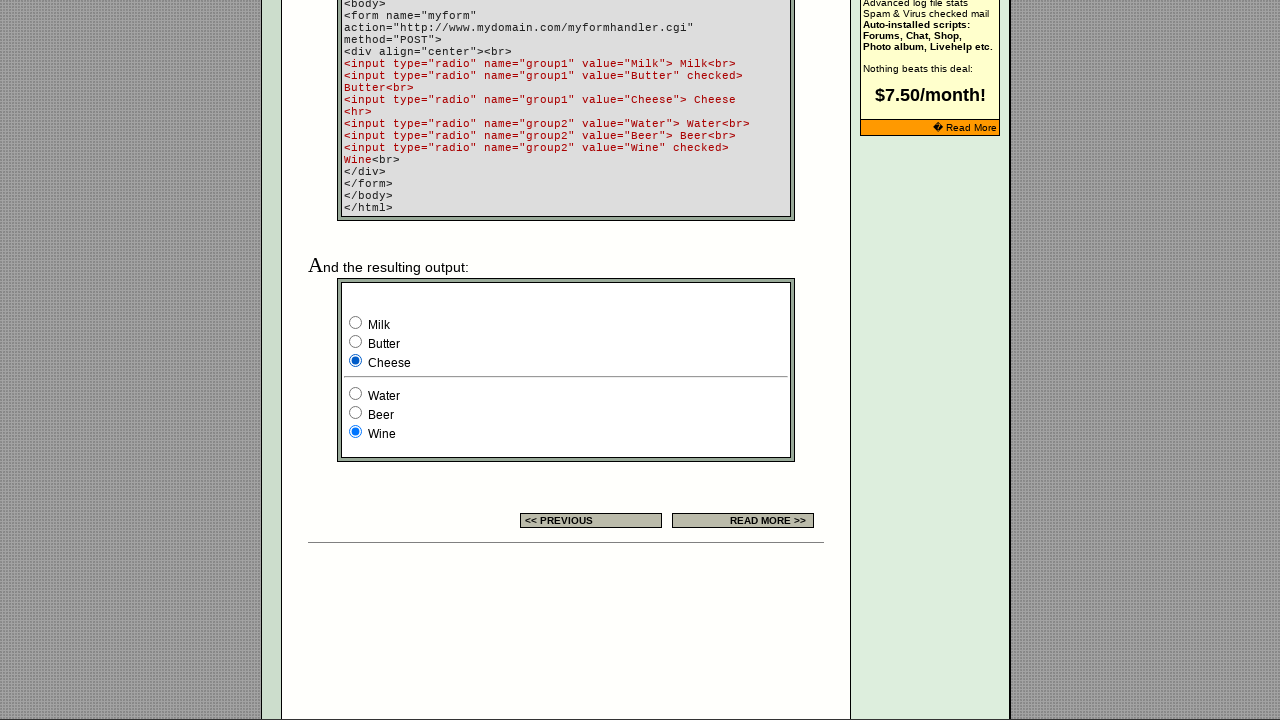